Navigates through Selenium Java API documentation by clicking on package links and class links to explore the ChromeDriver class and its parent class RemoteWebDriver

Starting URL: https://www.selenium.dev/selenium/docs/api/java/

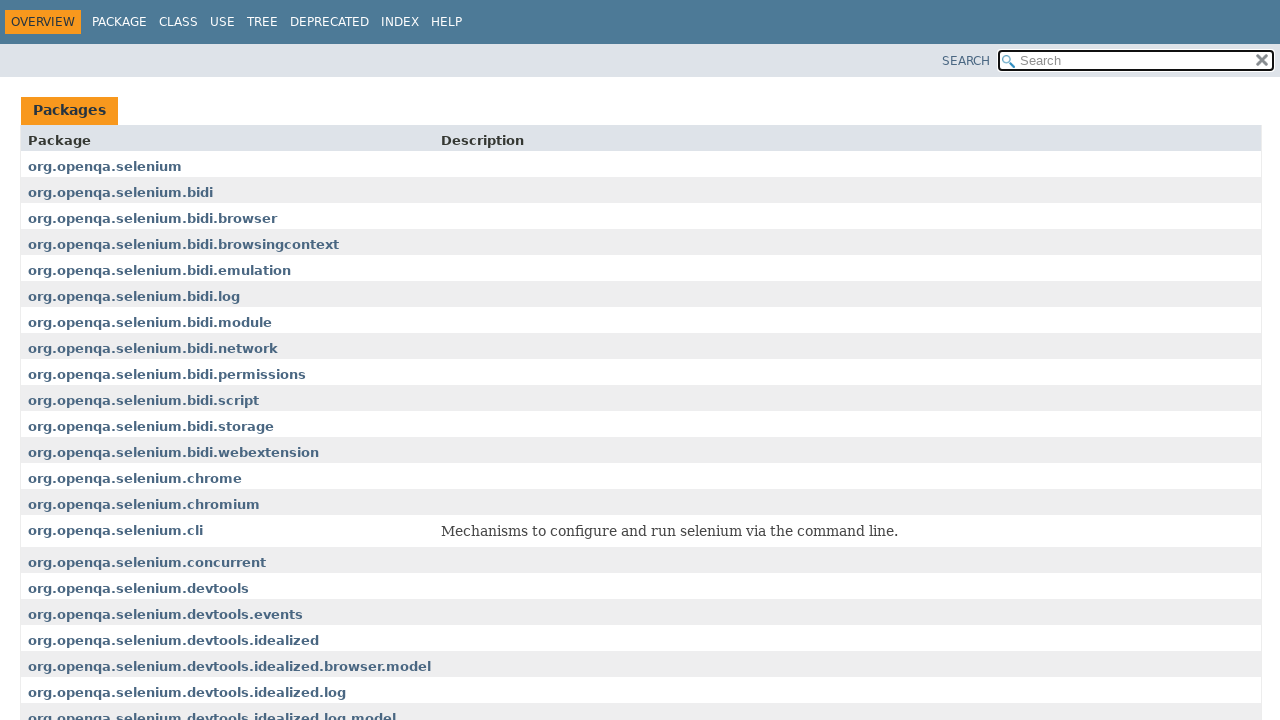

Clicked on org.openqa.selenium.chrome package link at (135, 478) on text=org.openqa.selenium.chrome
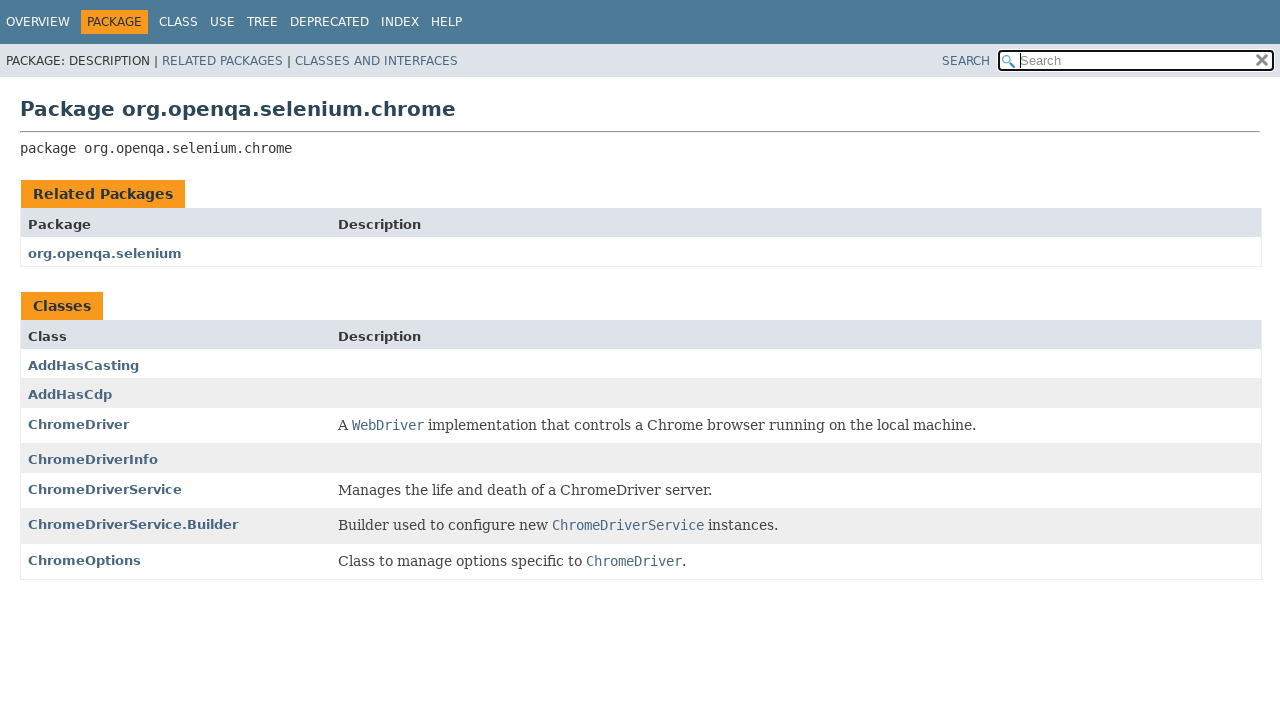

Waited for page to load (domcontentloaded)
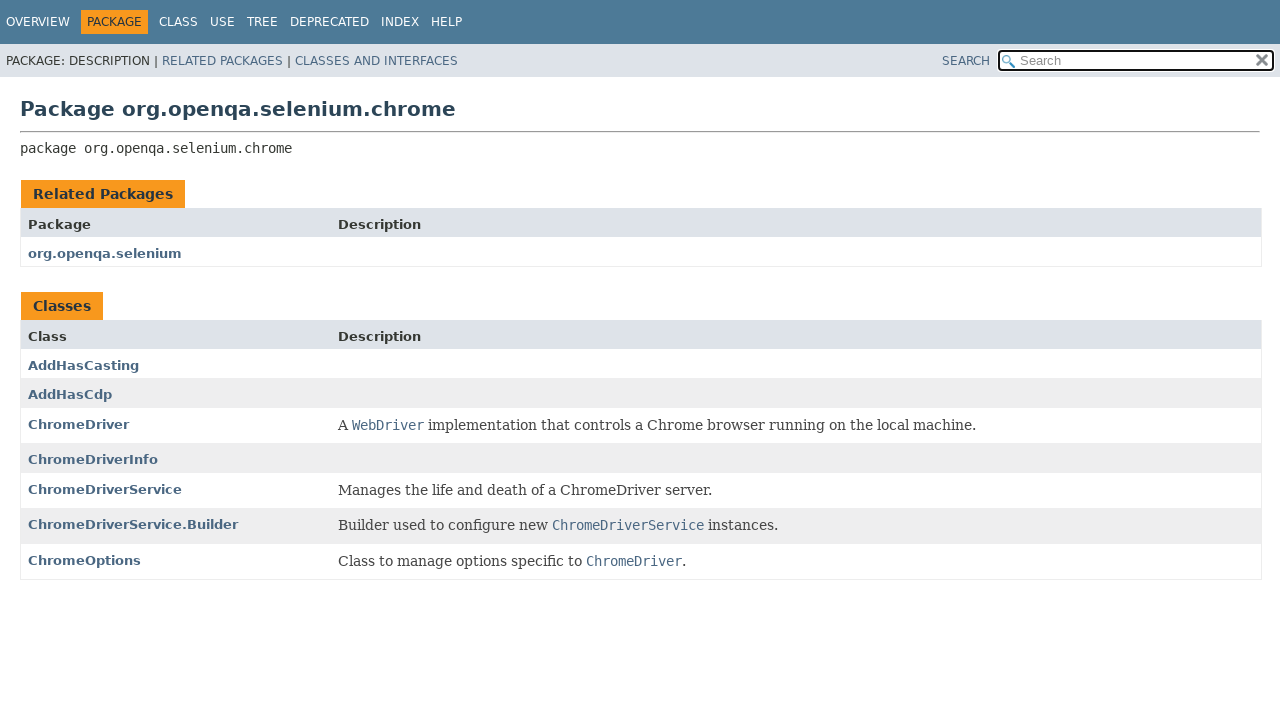

Clicked on ChromeDriver class link at (78, 424) on text=ChromeDriver
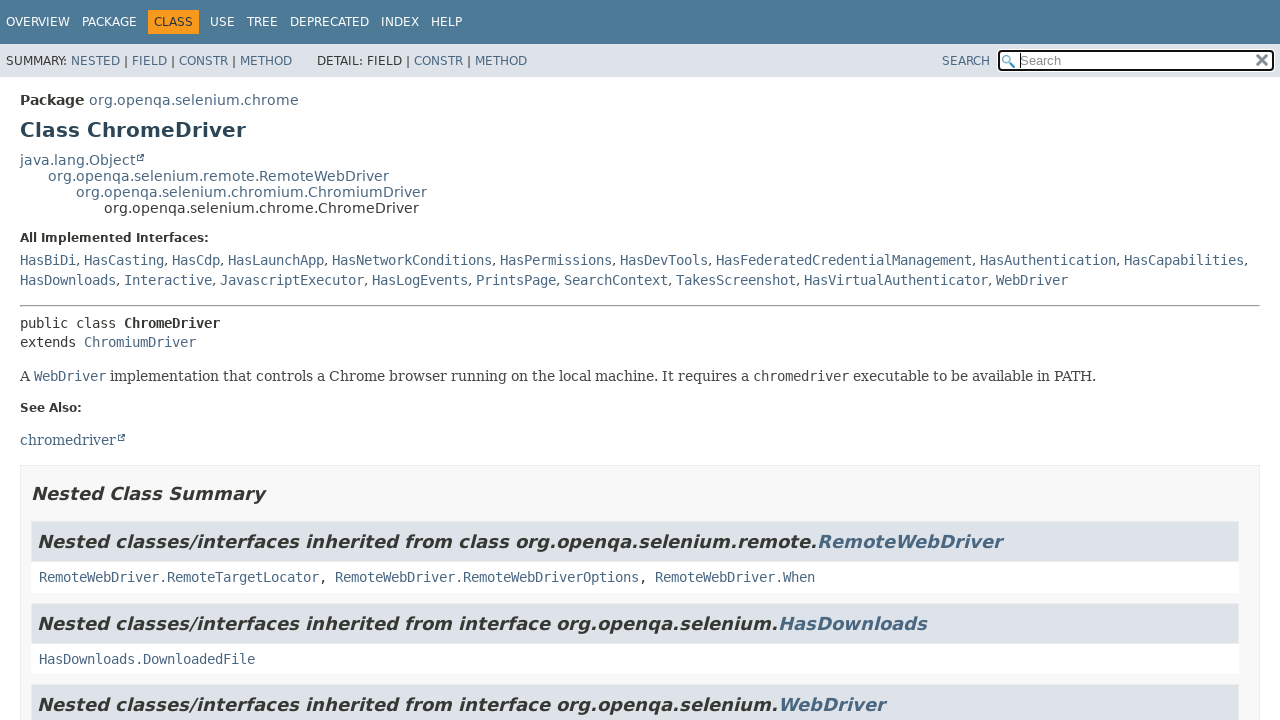

Waited for page to load (domcontentloaded)
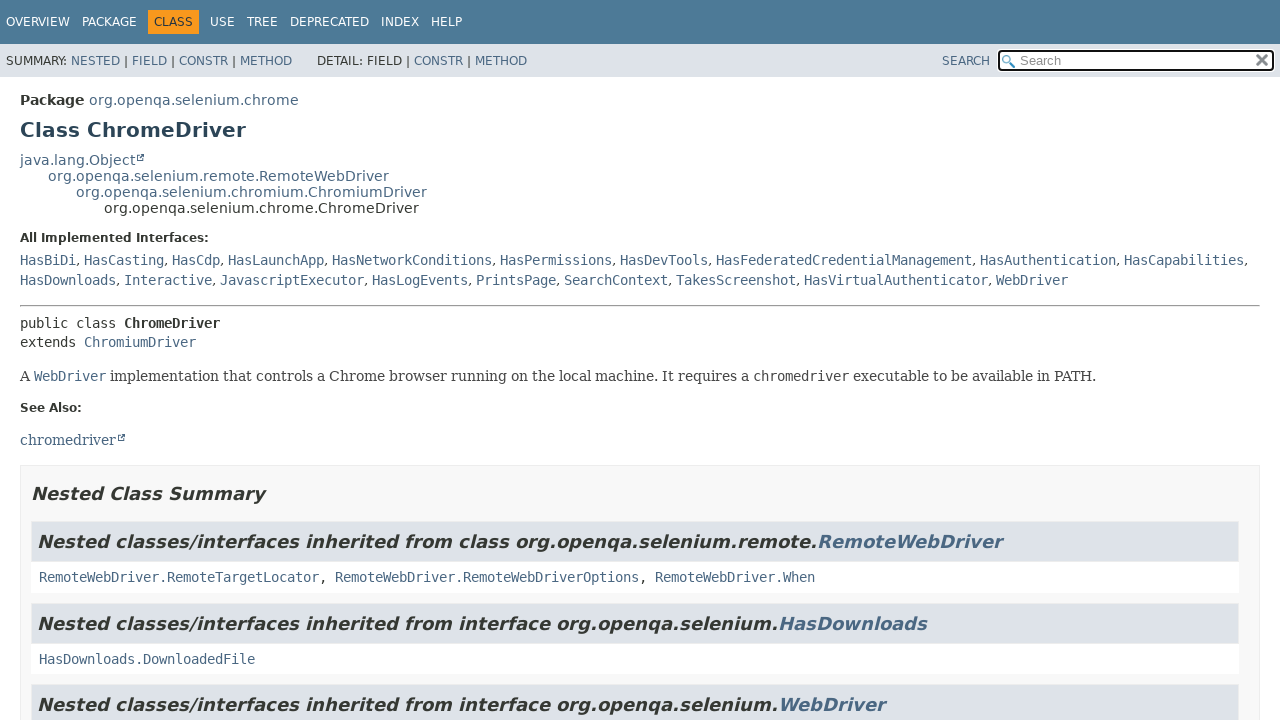

Clicked on org.openqa.selenium.remote.RemoteWebDriver parent class link at (218, 176) on text=org.openqa.selenium.remote.RemoteWebDriver
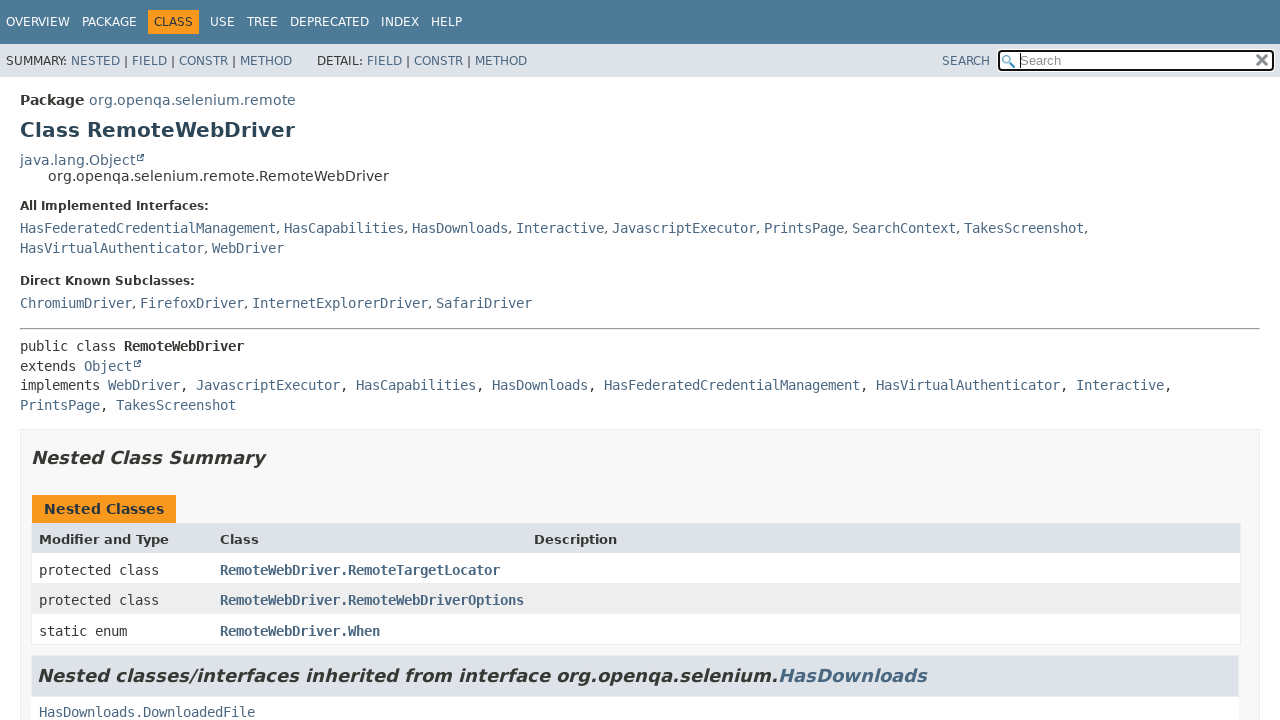

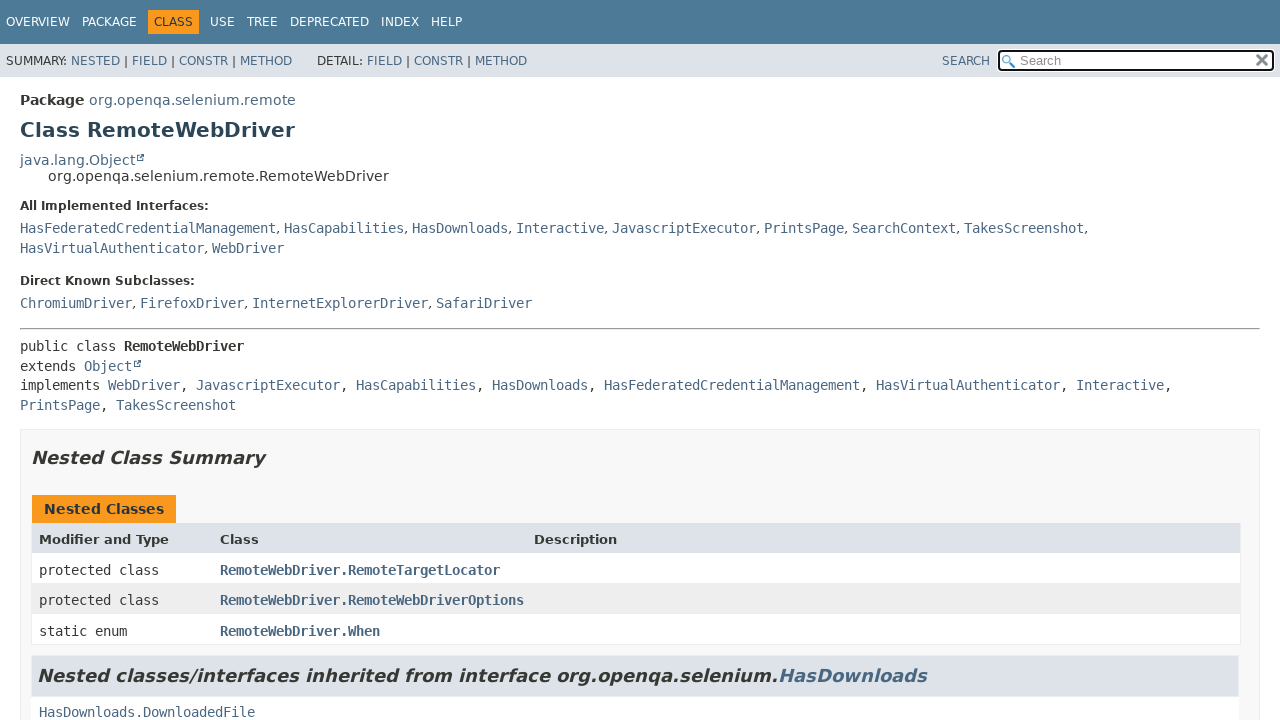